Tests dropdown selection functionality on the Select2 demo page by selecting options from multiple dropdown elements

Starting URL: https://select2.org/getting-started/basic-usage

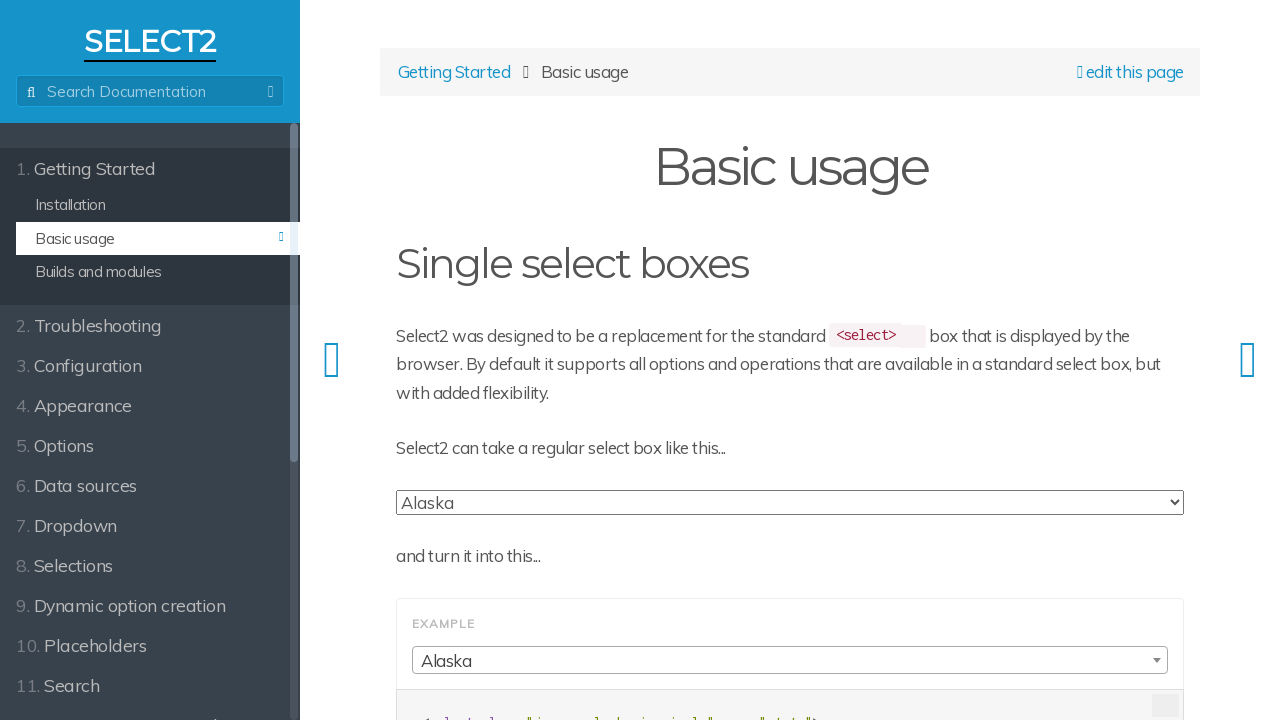

Waited for select elements to load on the page
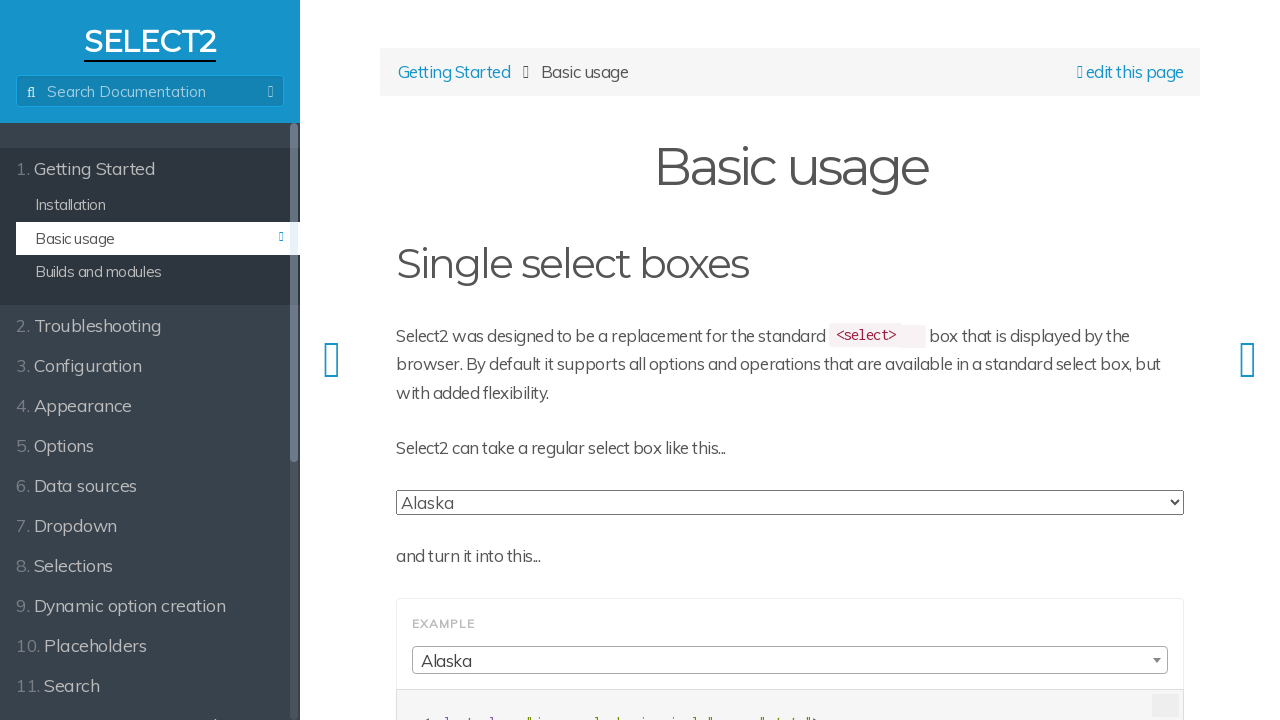

Selected 'New Mexico' from the first dropdown on (//select)[1]
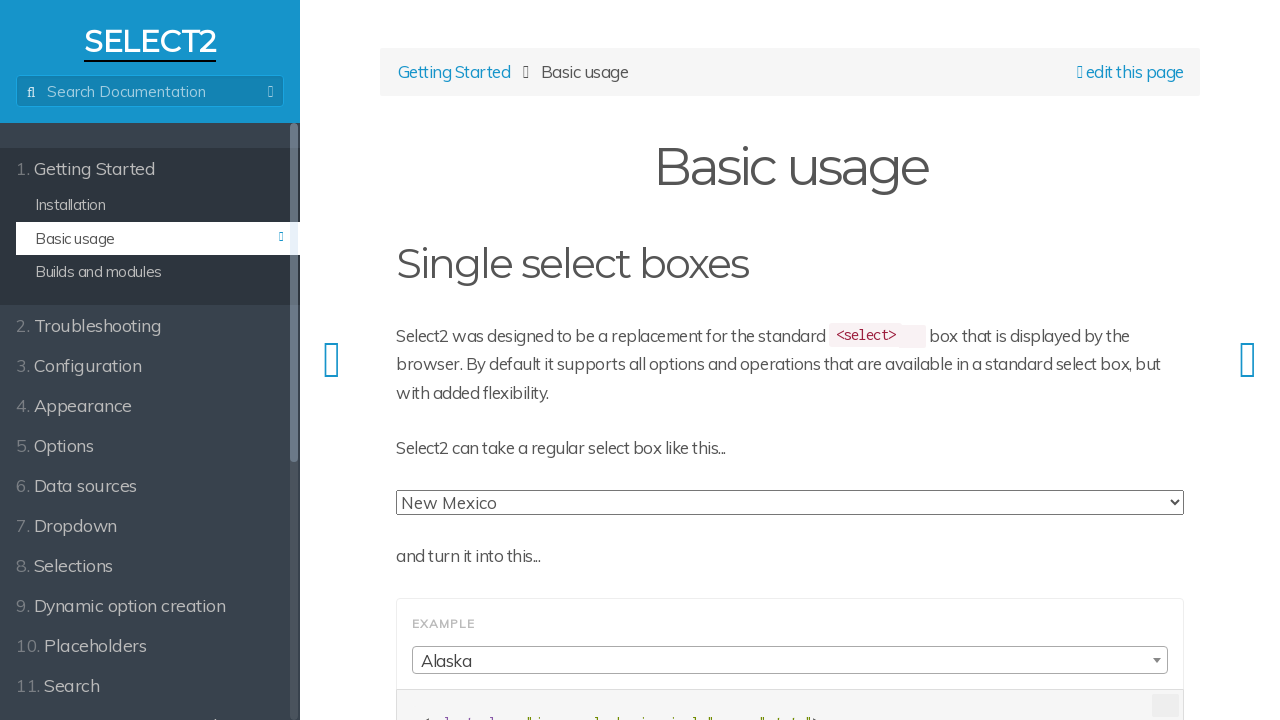

Selected 'Rhode Island' from the second dropdown on (//select)[2]
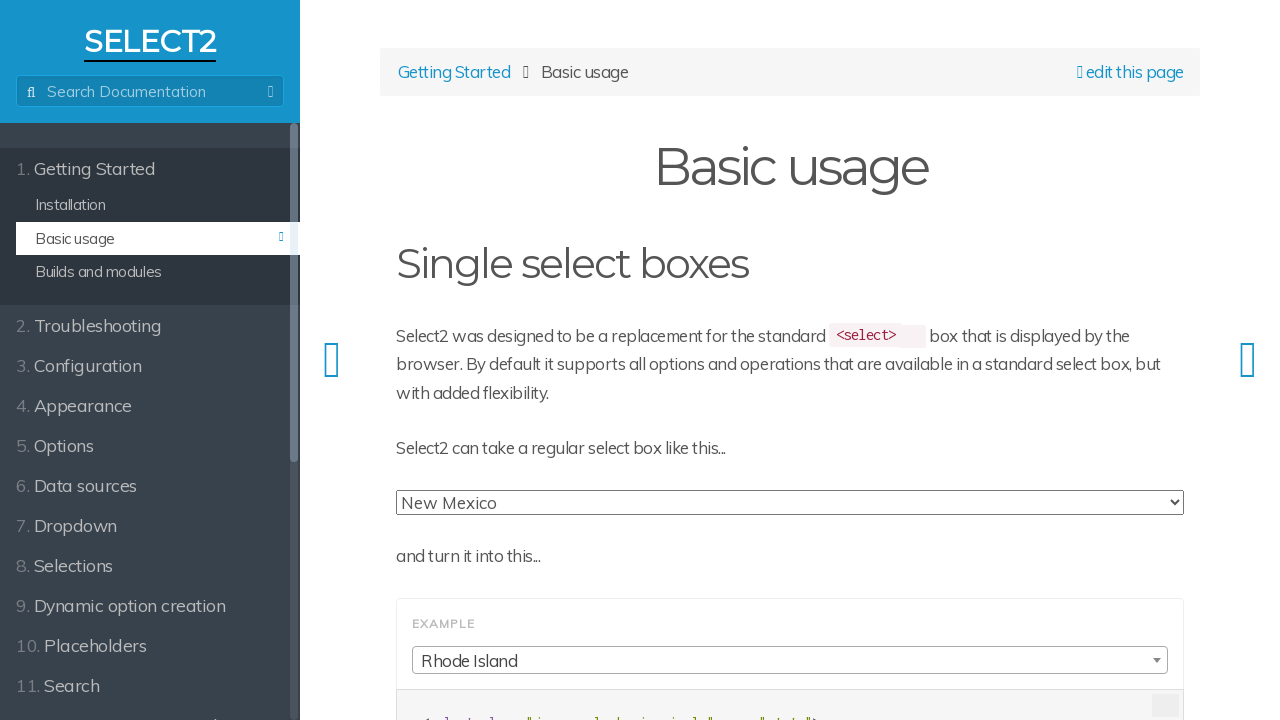

Selected 'Nevada' from the third dropdown on (//select)[3]
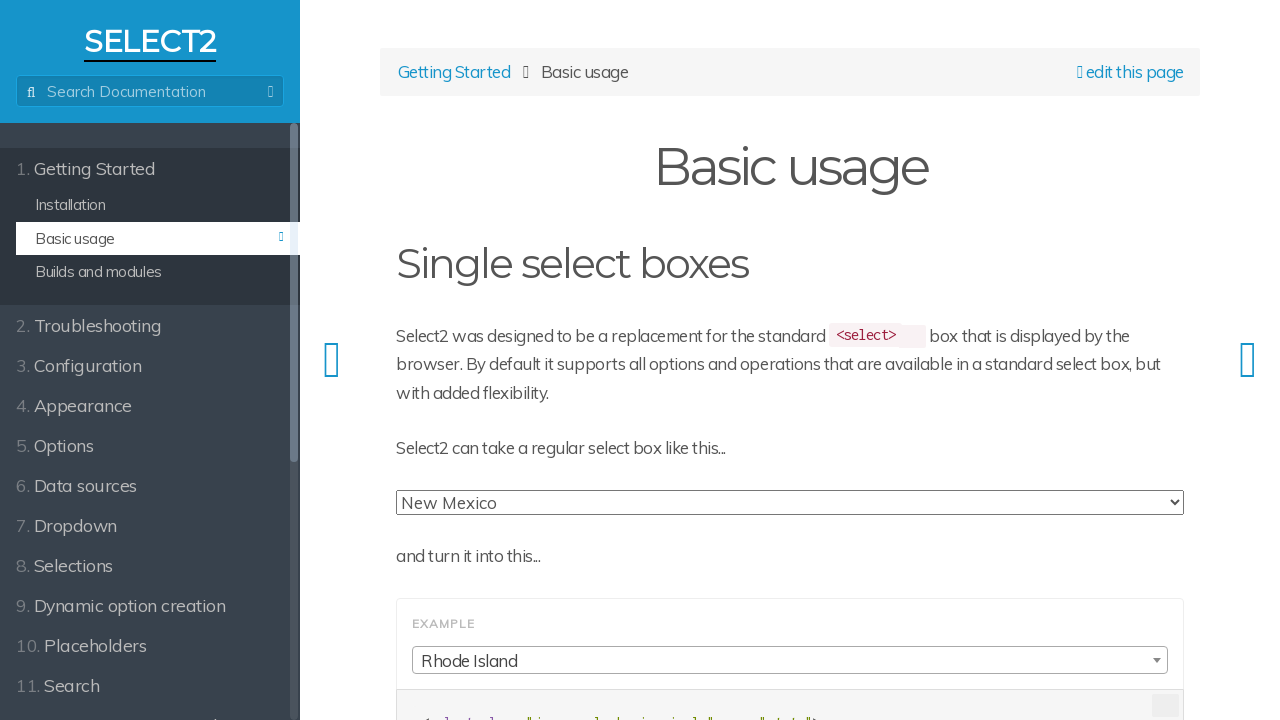

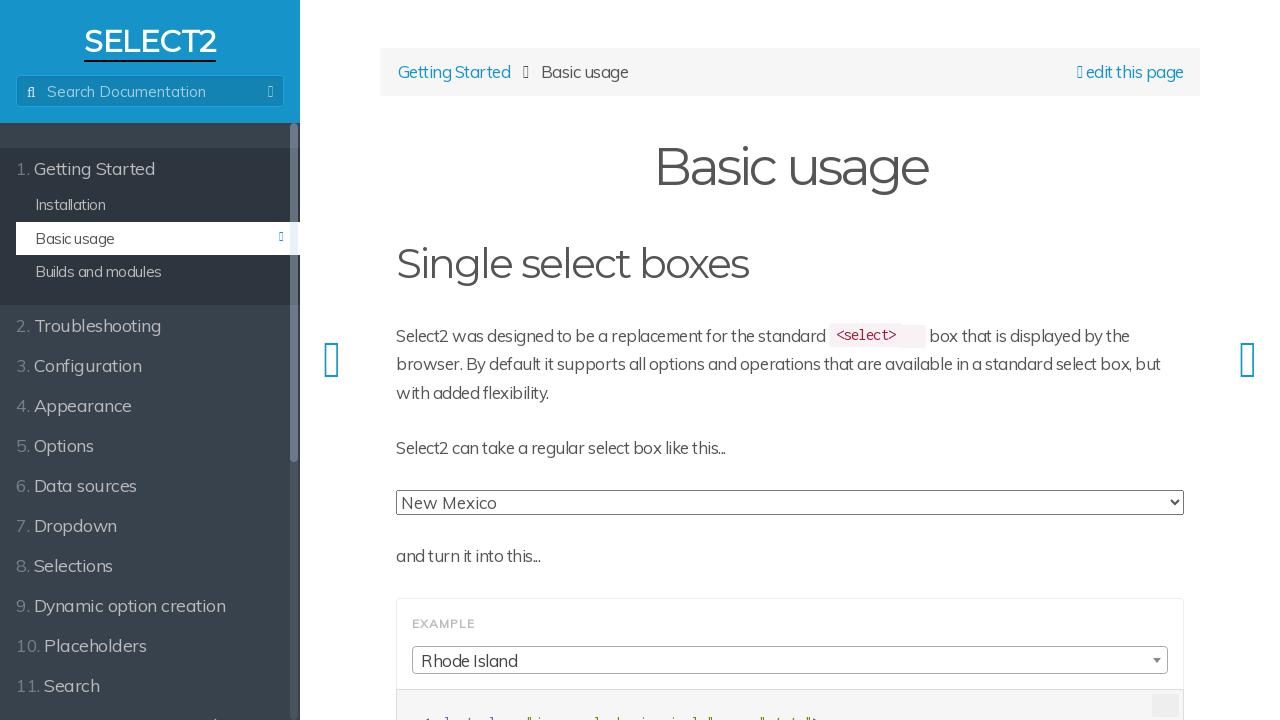